Tests checkbox functionality on a GWT showcase demo page by verifying the state of checkboxes (displayed, enabled, selected) and clicking on the Tuesday checkbox to toggle its selection state.

Starting URL: http://samples.gwtproject.org/samples/Showcase/Showcase.html#!CwCheckBox

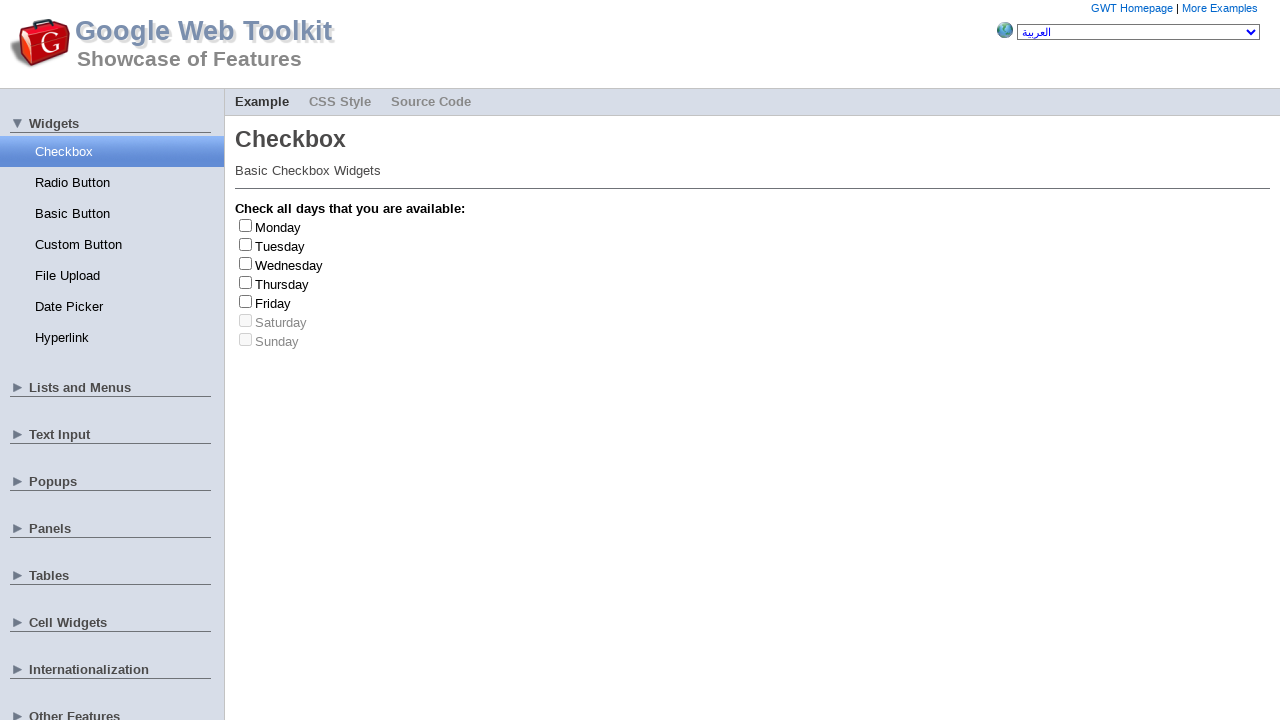

Waited for checkbox showcase to load - Tuesday checkbox selector found
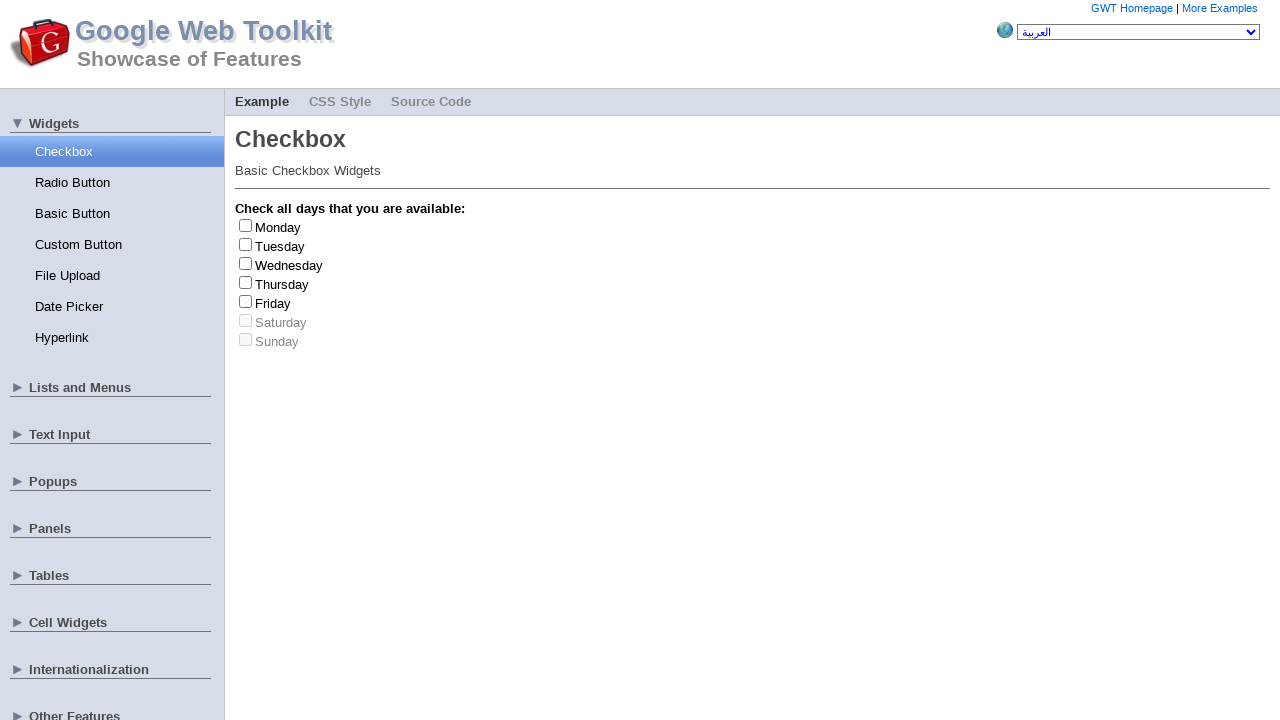

Located Tuesday checkbox element
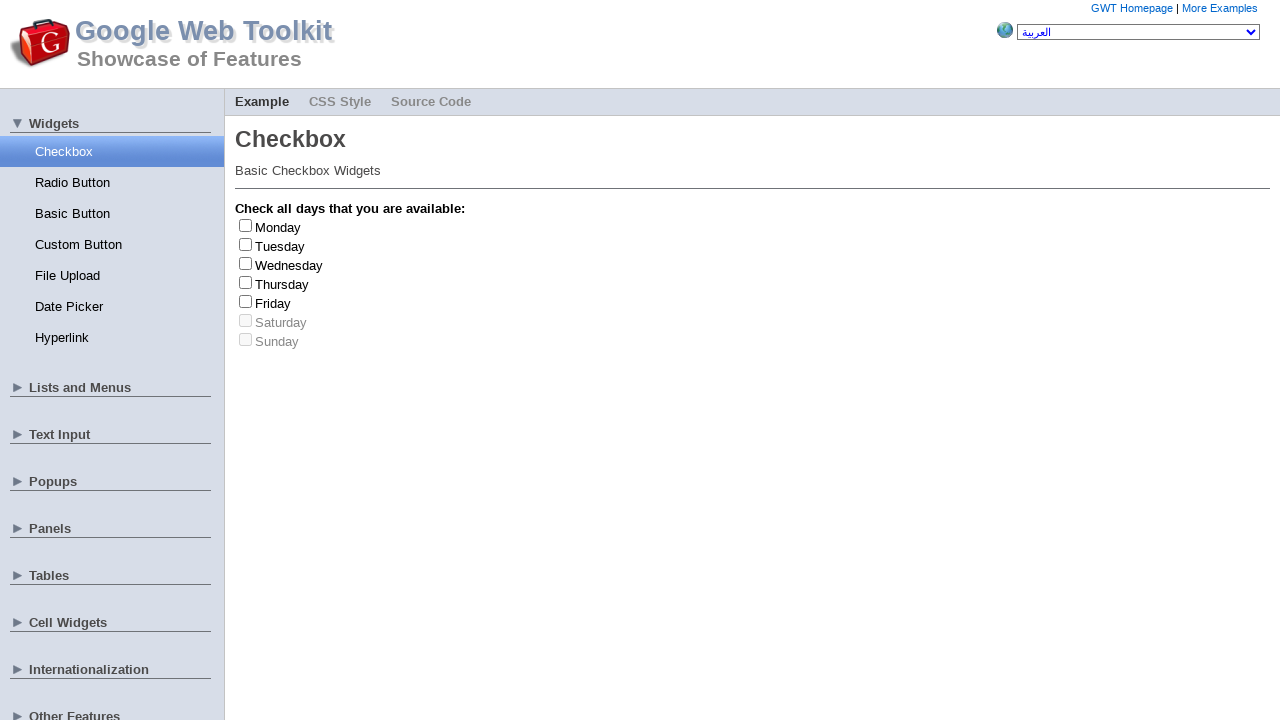

Clicked Tuesday checkbox to toggle its selection state at (246, 244) on #gwt-debug-cwCheckBox-Tuesday-input
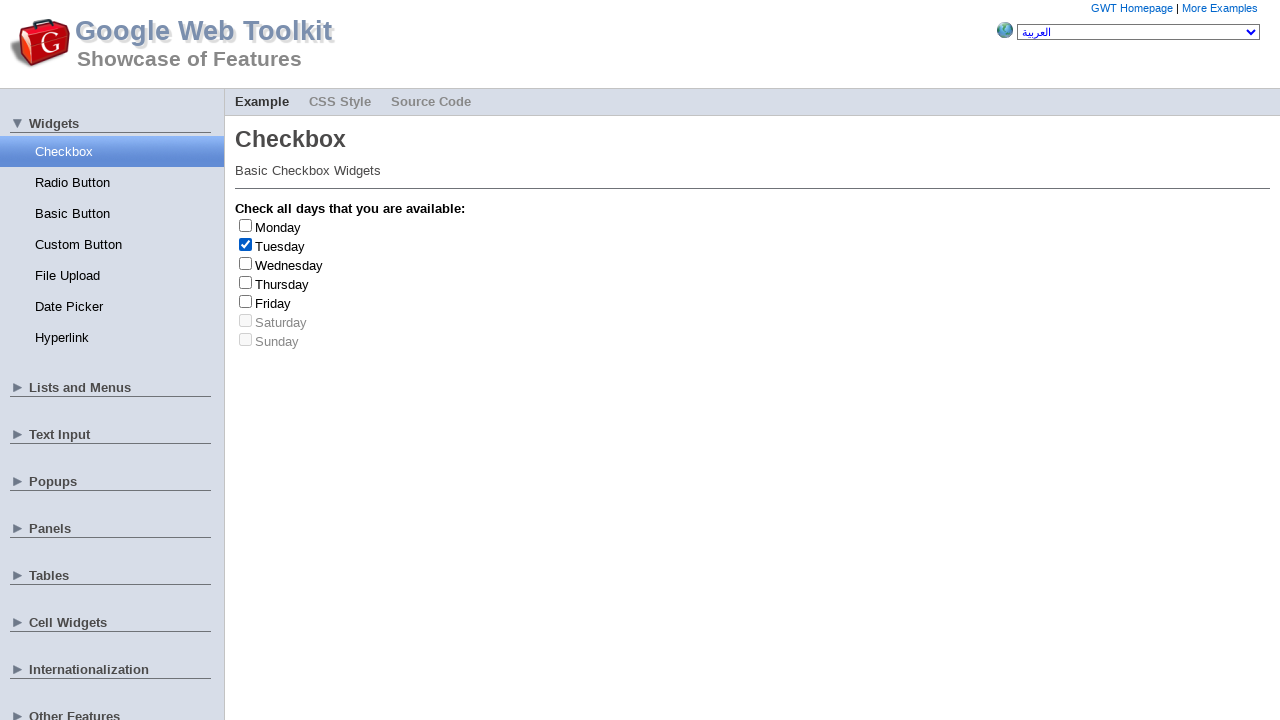

Waited 1000ms for checkbox state change to complete
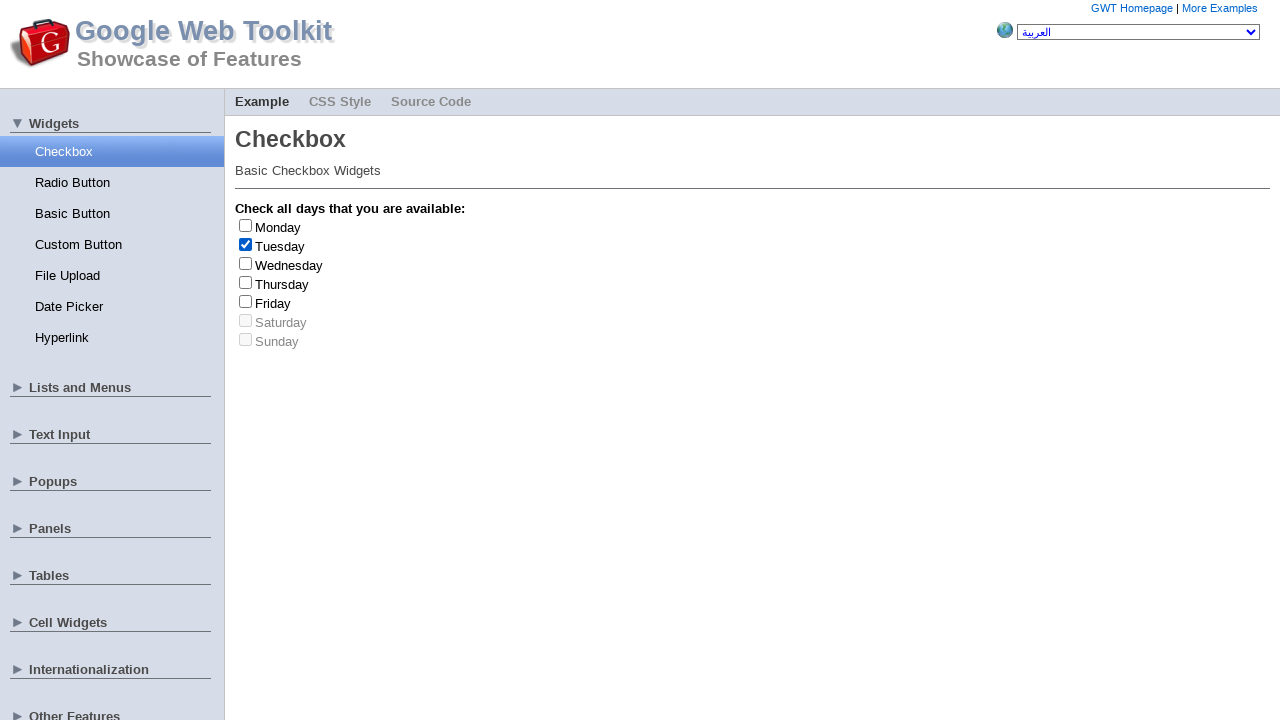

Located Saturday checkbox element
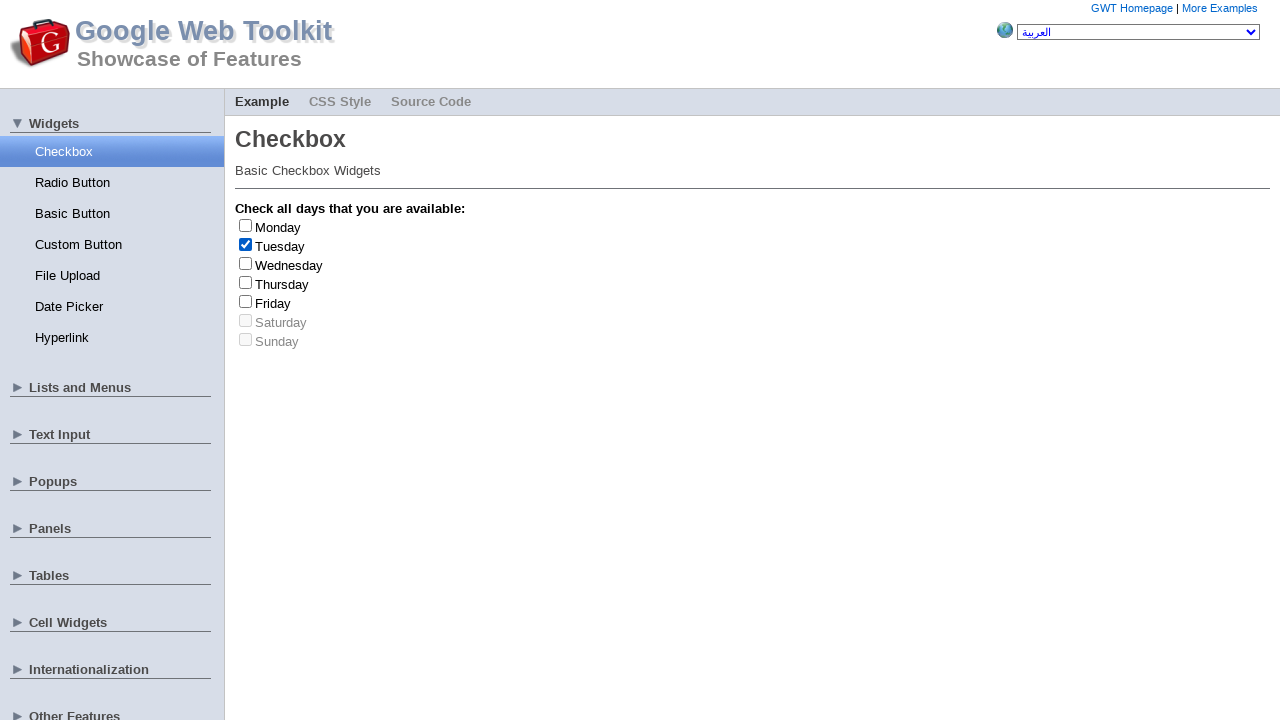

Verified Saturday checkbox is present on the page
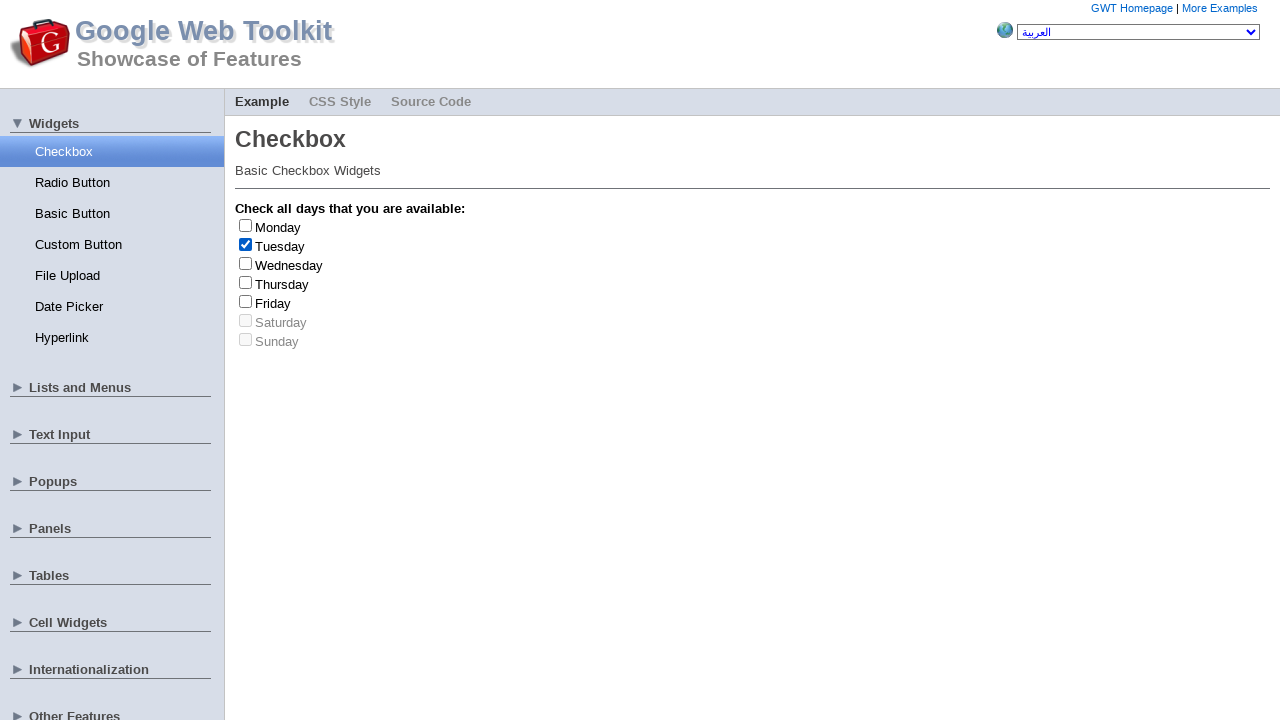

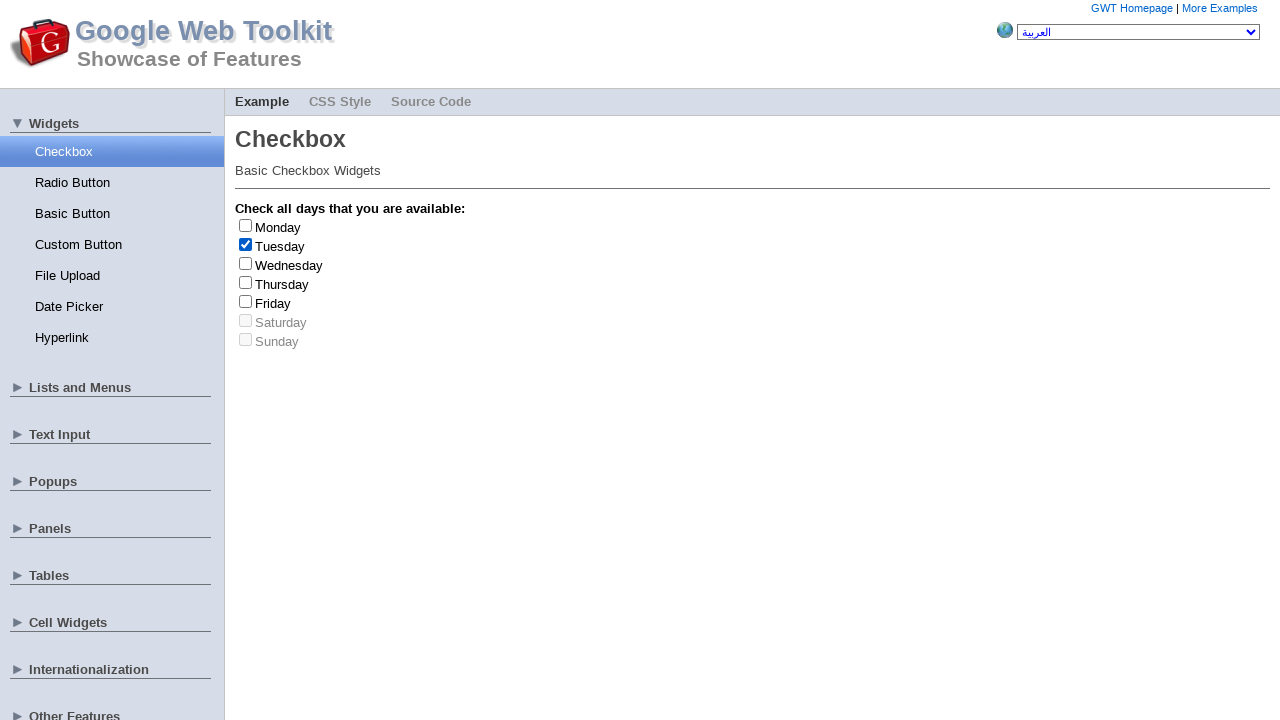